Tests alert popup handling by navigating to alerts page and clicking button to display a simple alert box

Starting URL: http://demo.automationtesting.in/Register.html

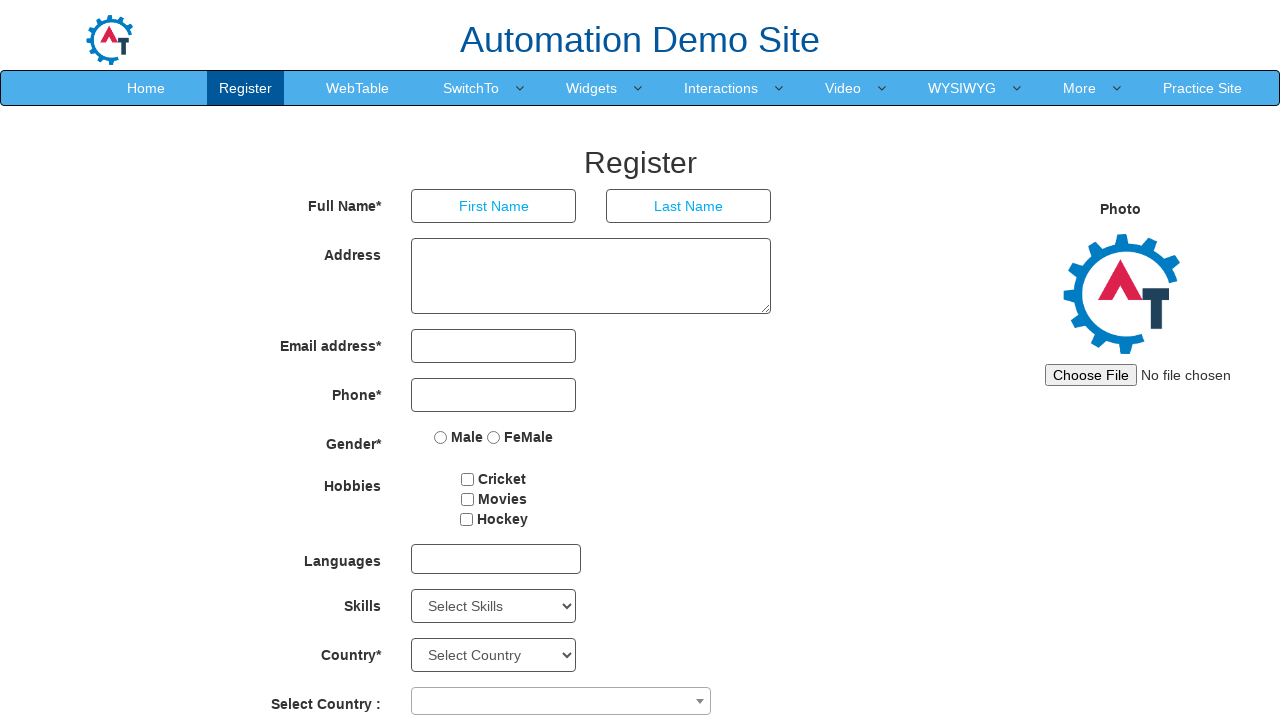

Hovered over SwitchTo menu at (471, 88) on xpath=//a[text()='SwitchTo']
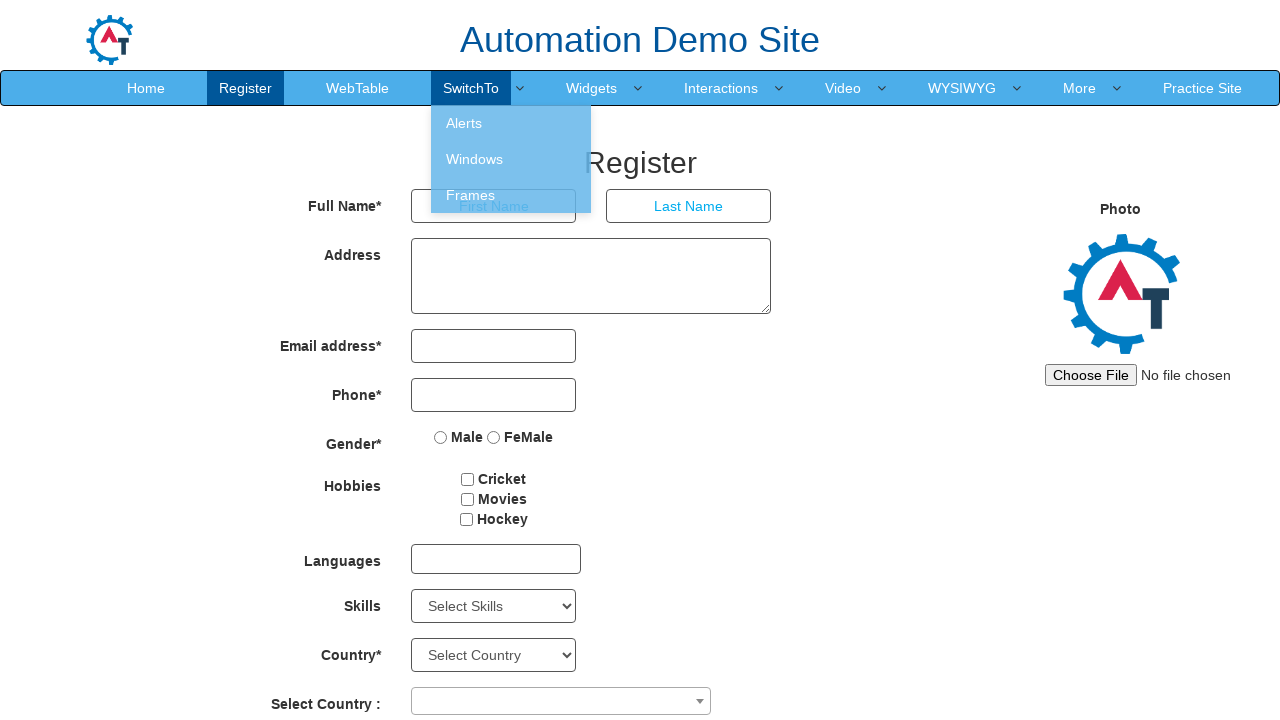

Clicked on Alerts menu item at (511, 123) on xpath=//a[text()='Alerts']
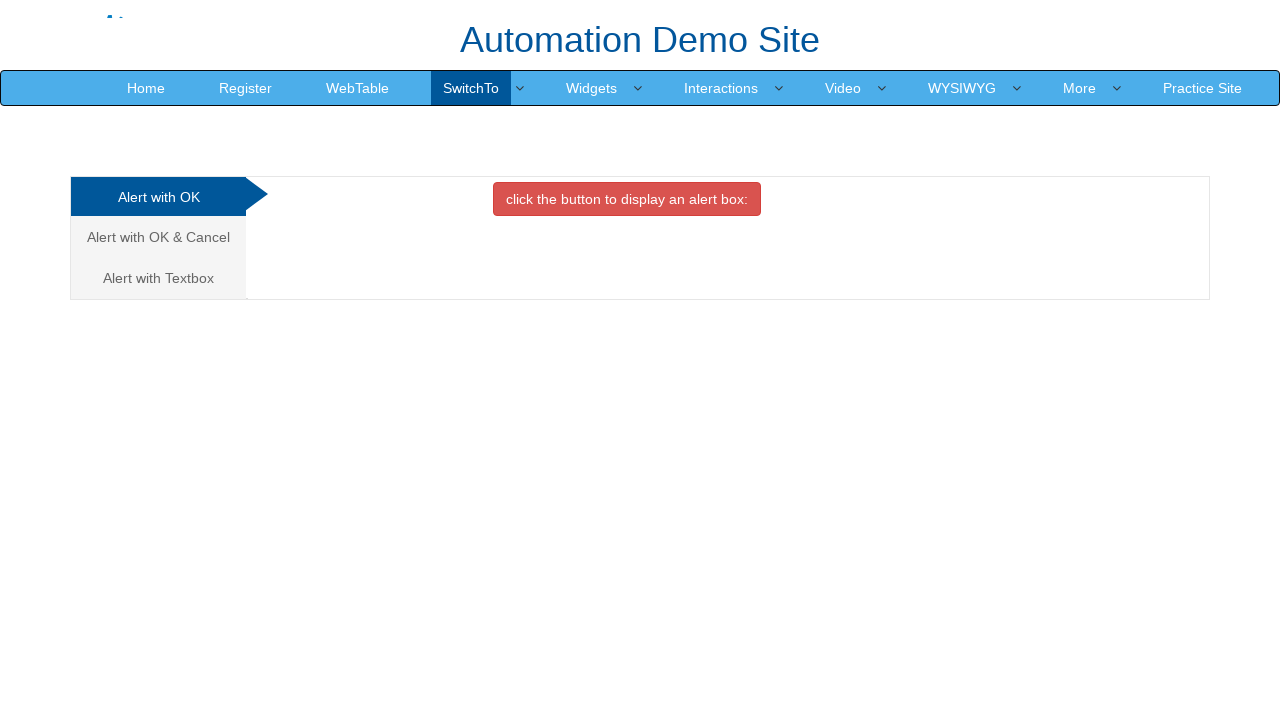

Clicked button to display alert box at (627, 199) on xpath=//button[contains(text(),'click the button to display an  alert box:')]
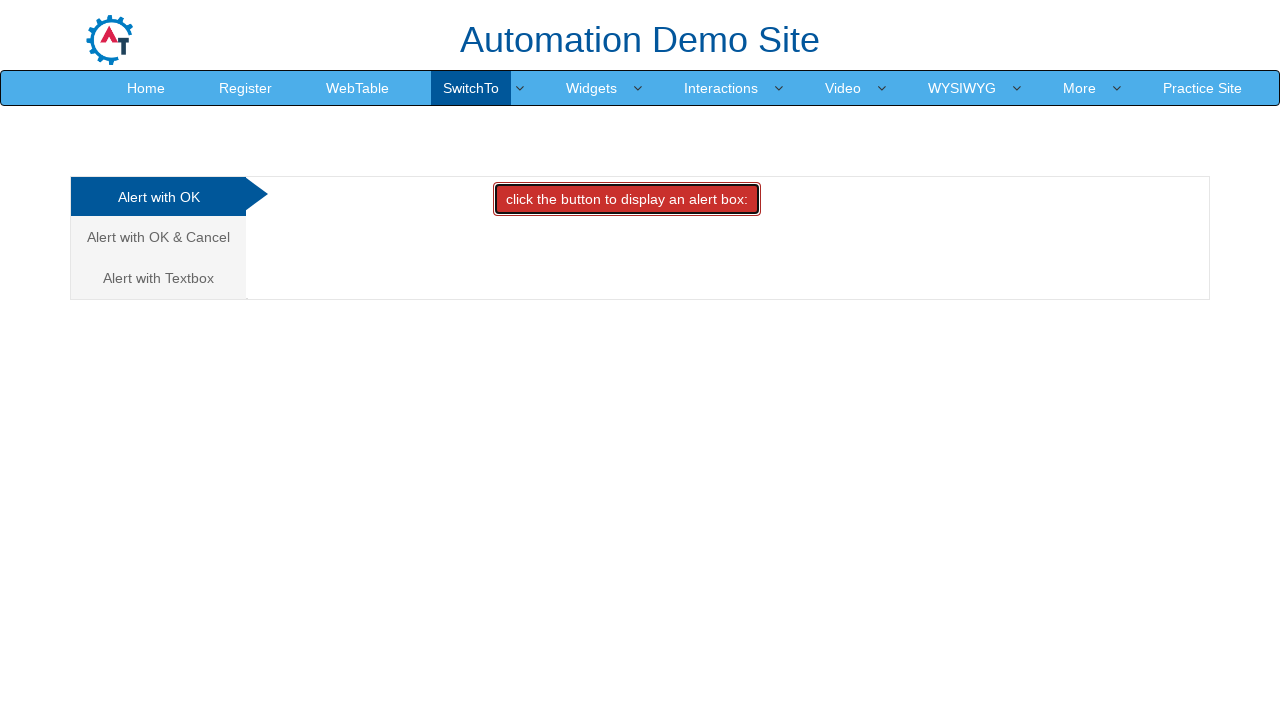

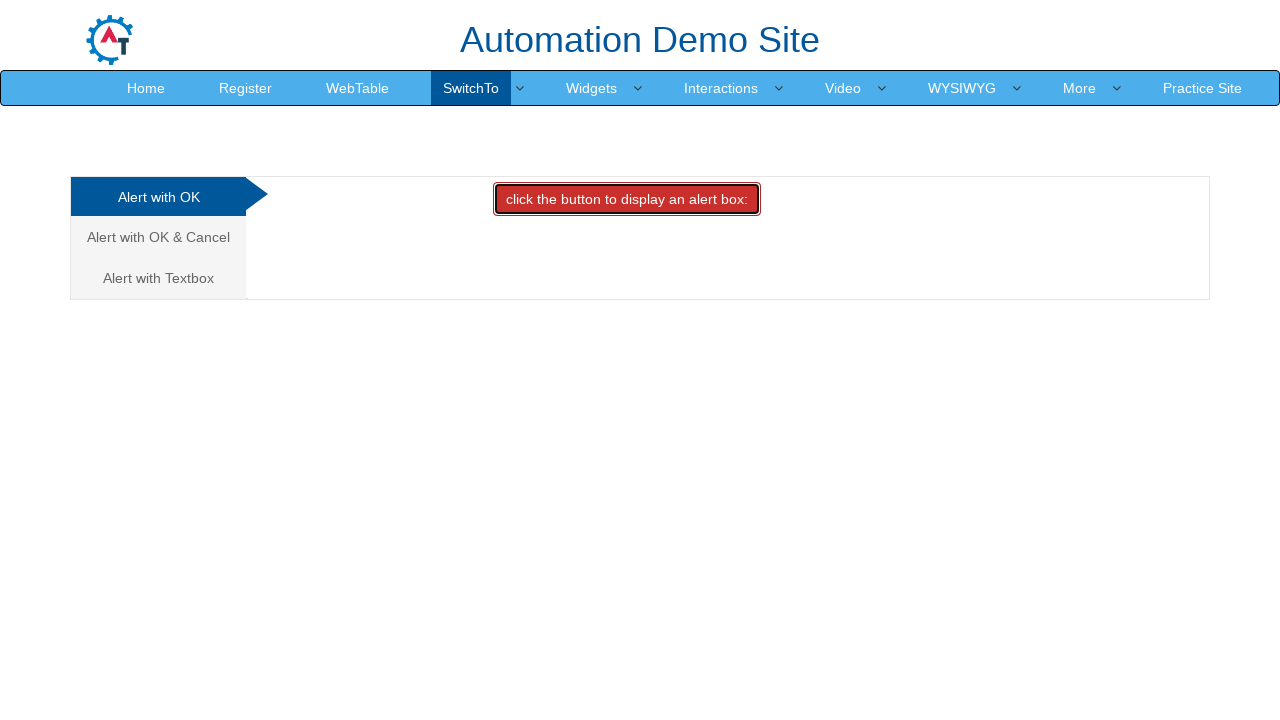